Navigates to the Twitch "Just Chatting" directory page and waits for the video/stream listings to load.

Starting URL: https://www.twitch.tv/directory/game/Just%20Chatting

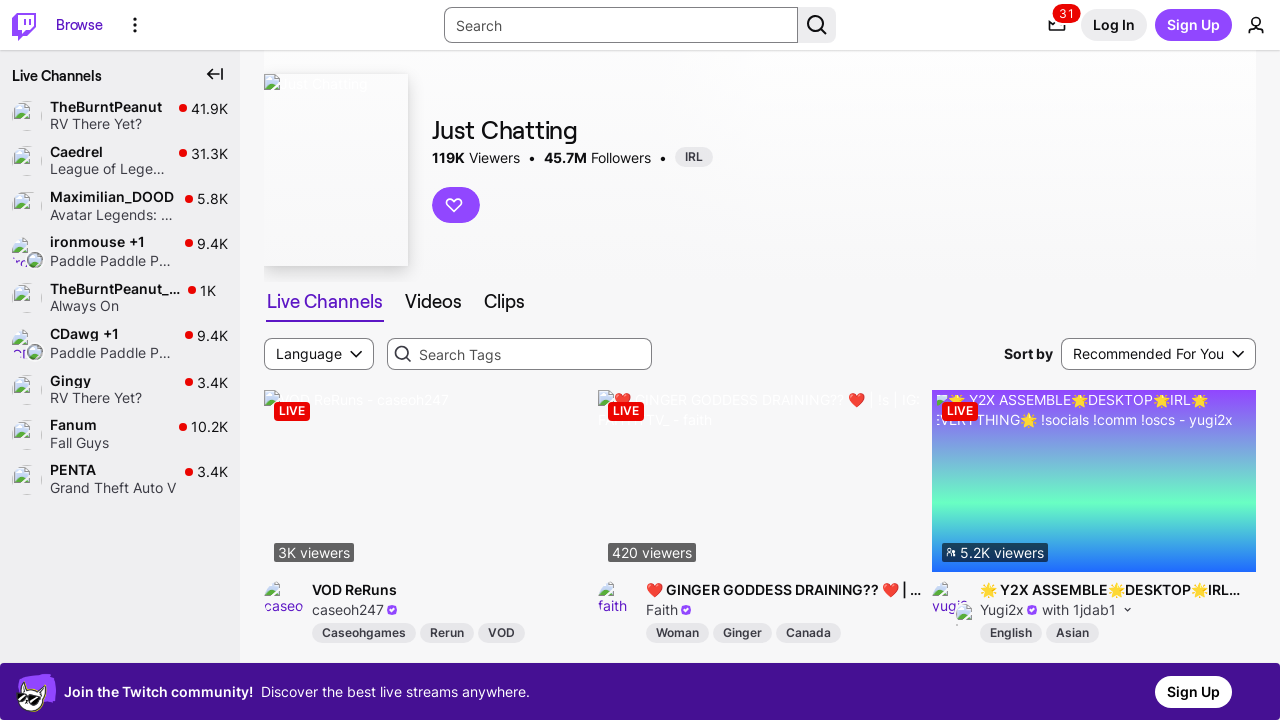

Navigated to Twitch 'Just Chatting' directory page
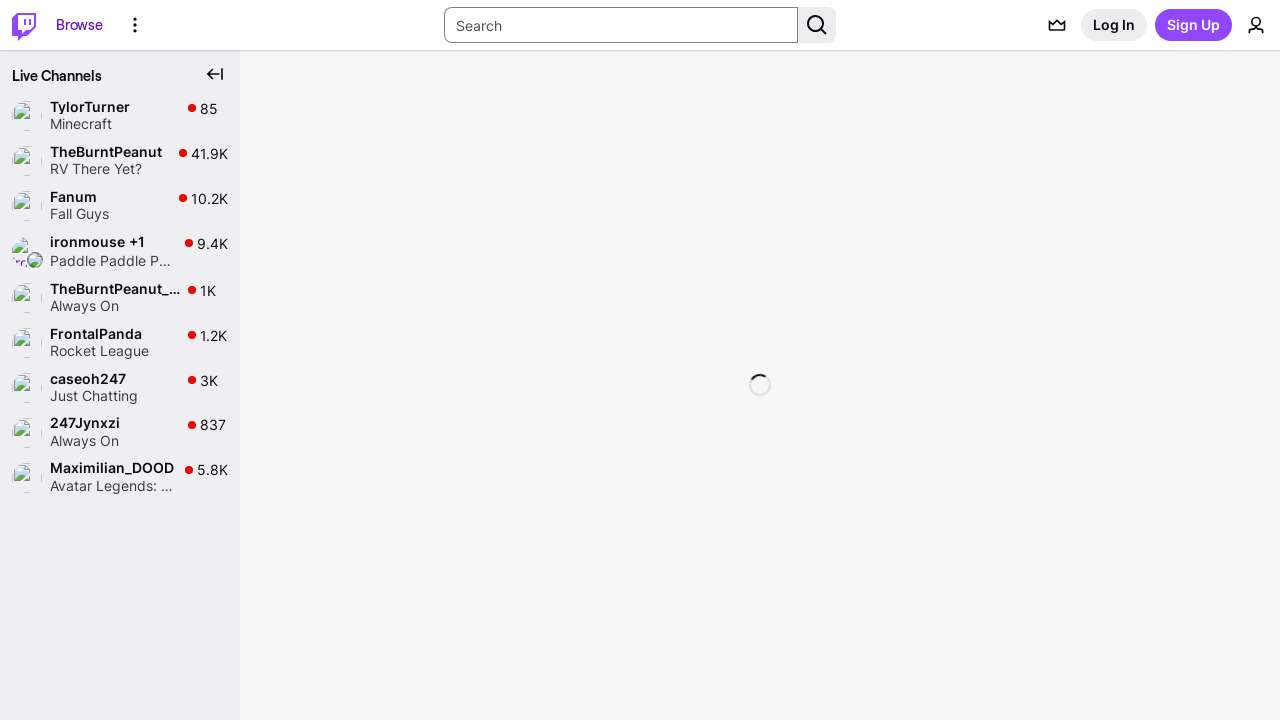

Video/stream listings loaded successfully
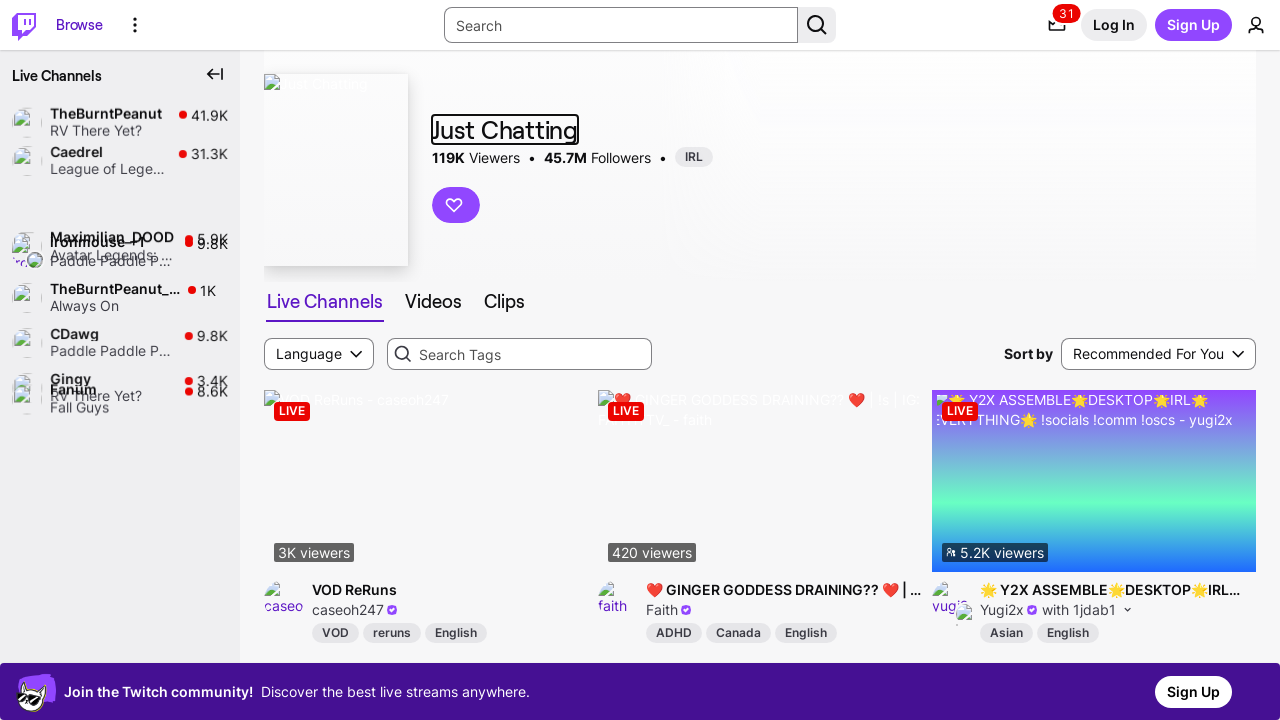

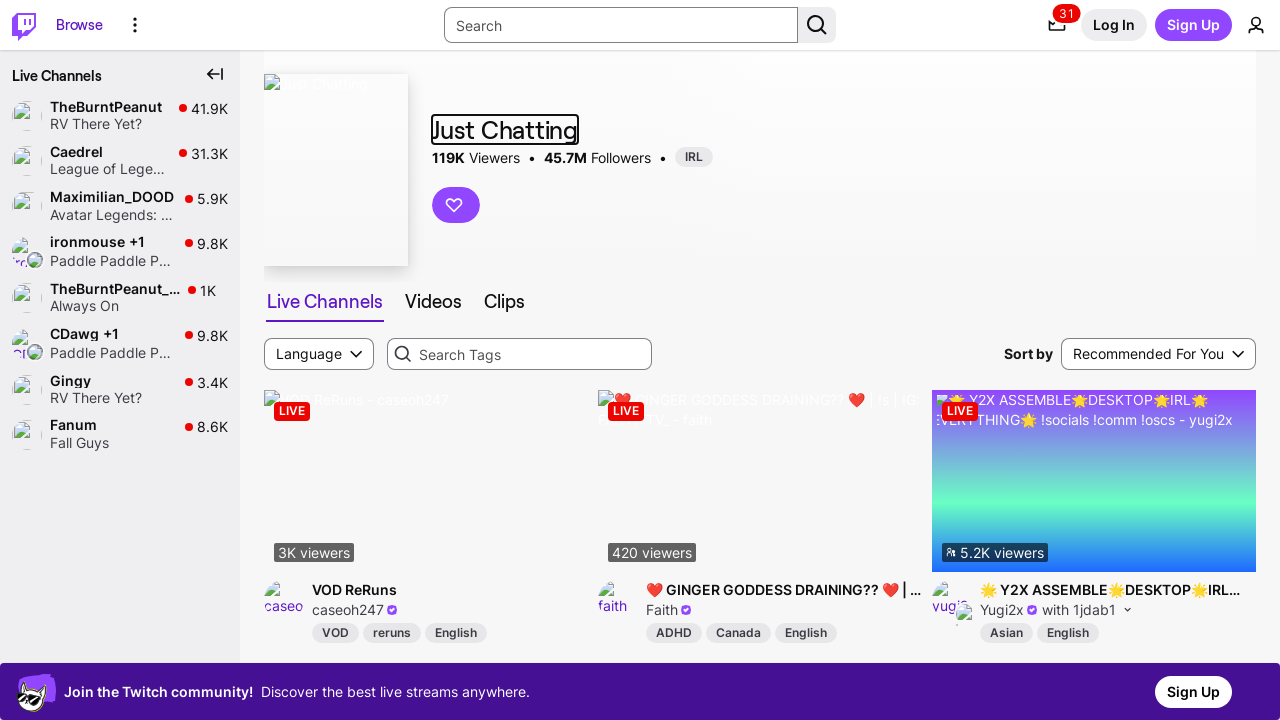